Selects a specific radio button with value "PYTHON" from a group of language radio buttons

Starting URL: http://seleniumpractise.blogspot.com/2016/08/how-to-automate-radio-button-in.html

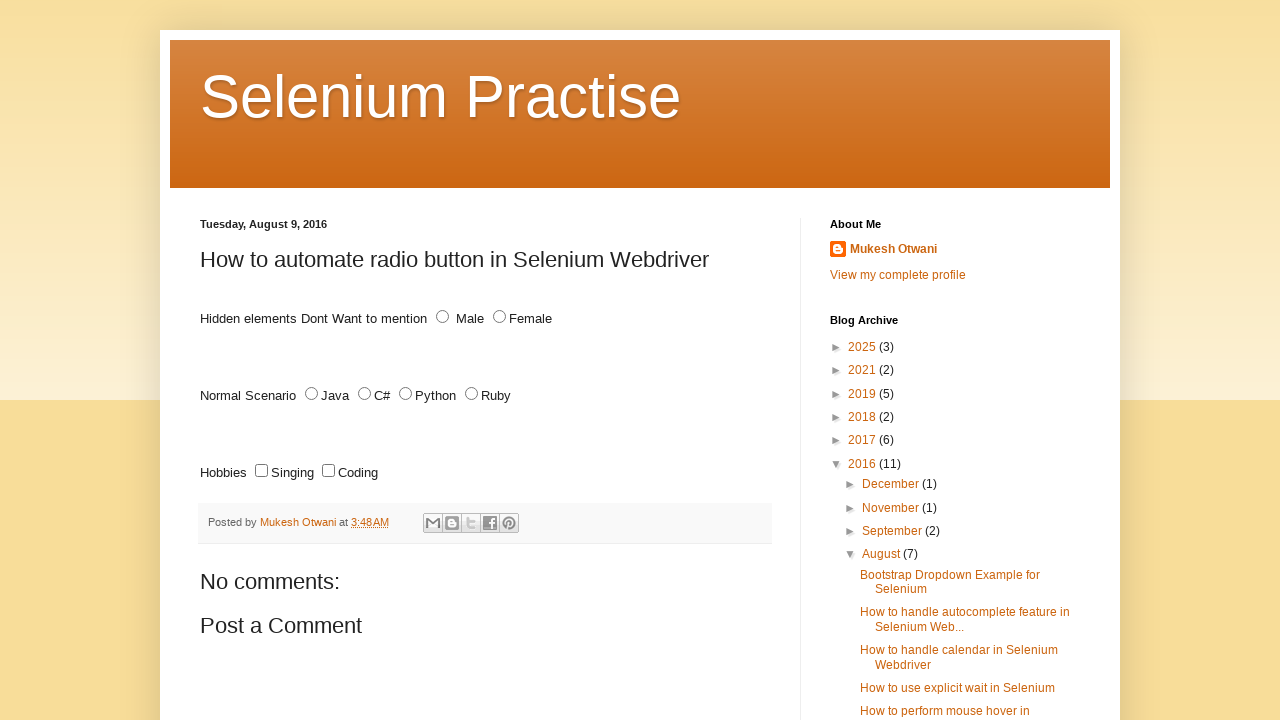

Navigated to radio button practice page
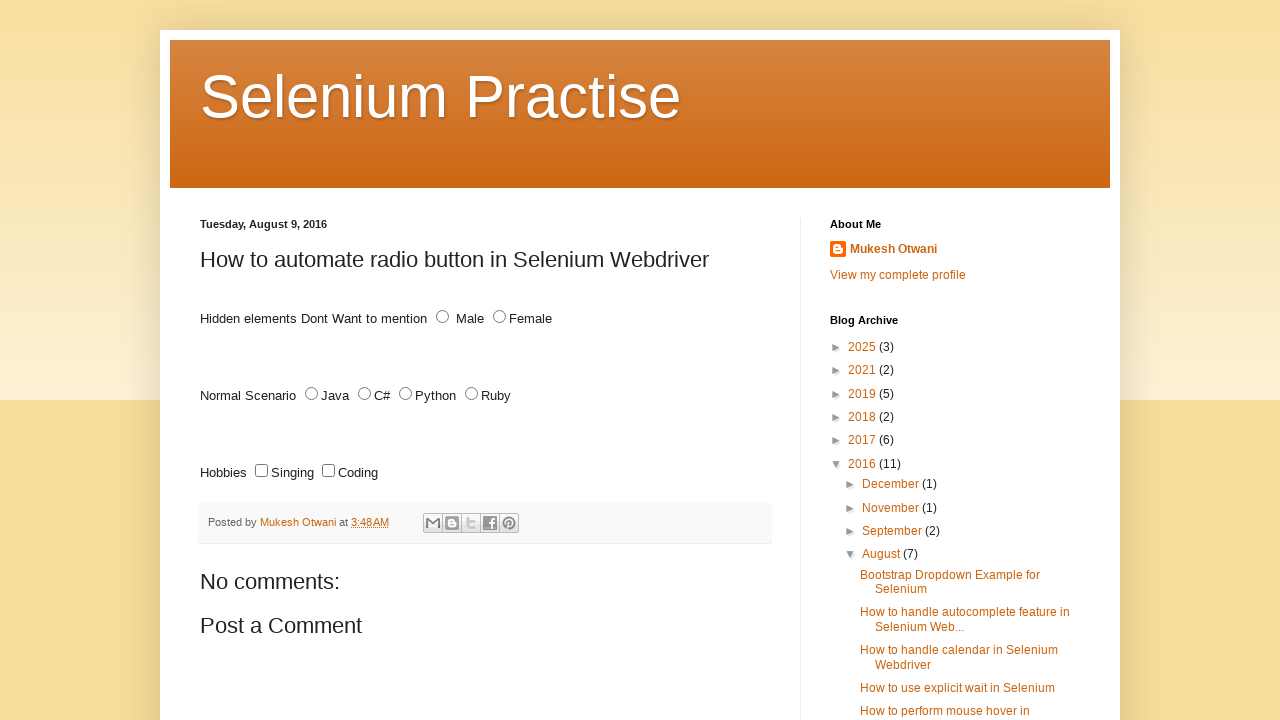

Located all radio buttons with name 'lang'
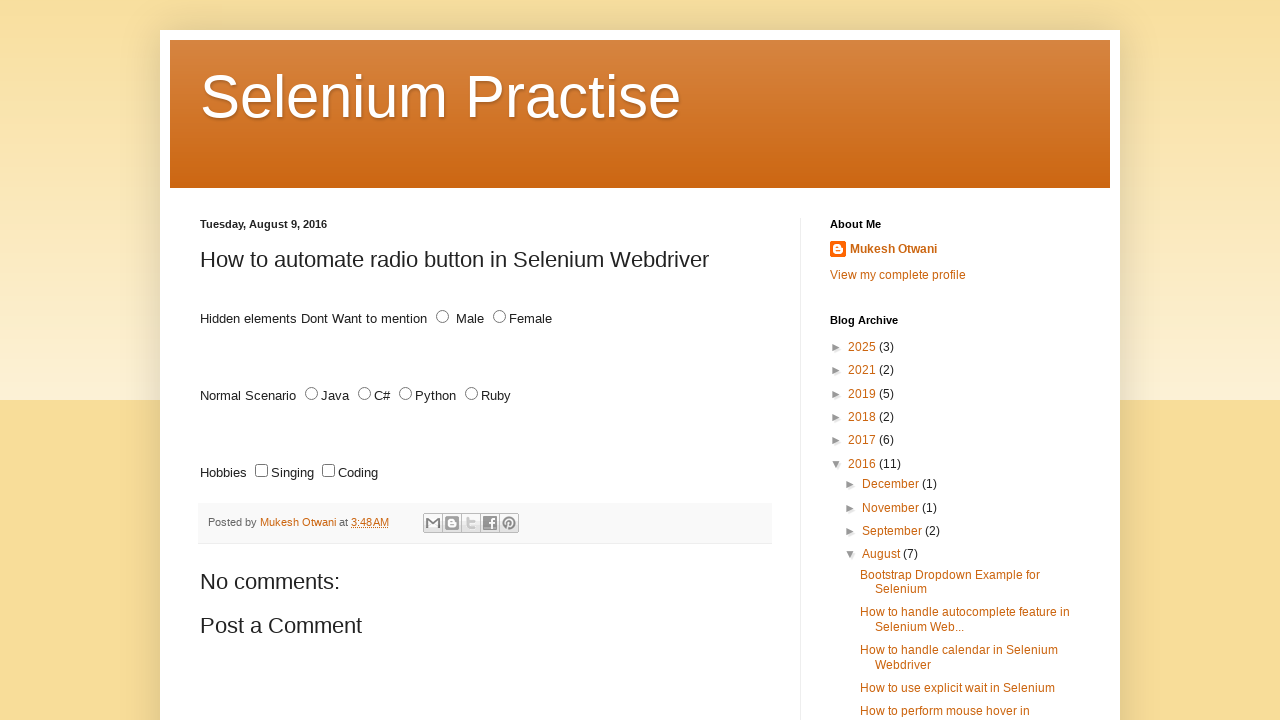

Selected radio button with value 'PYTHON' at (406, 394) on input[name='lang'][type='radio'] >> nth=2
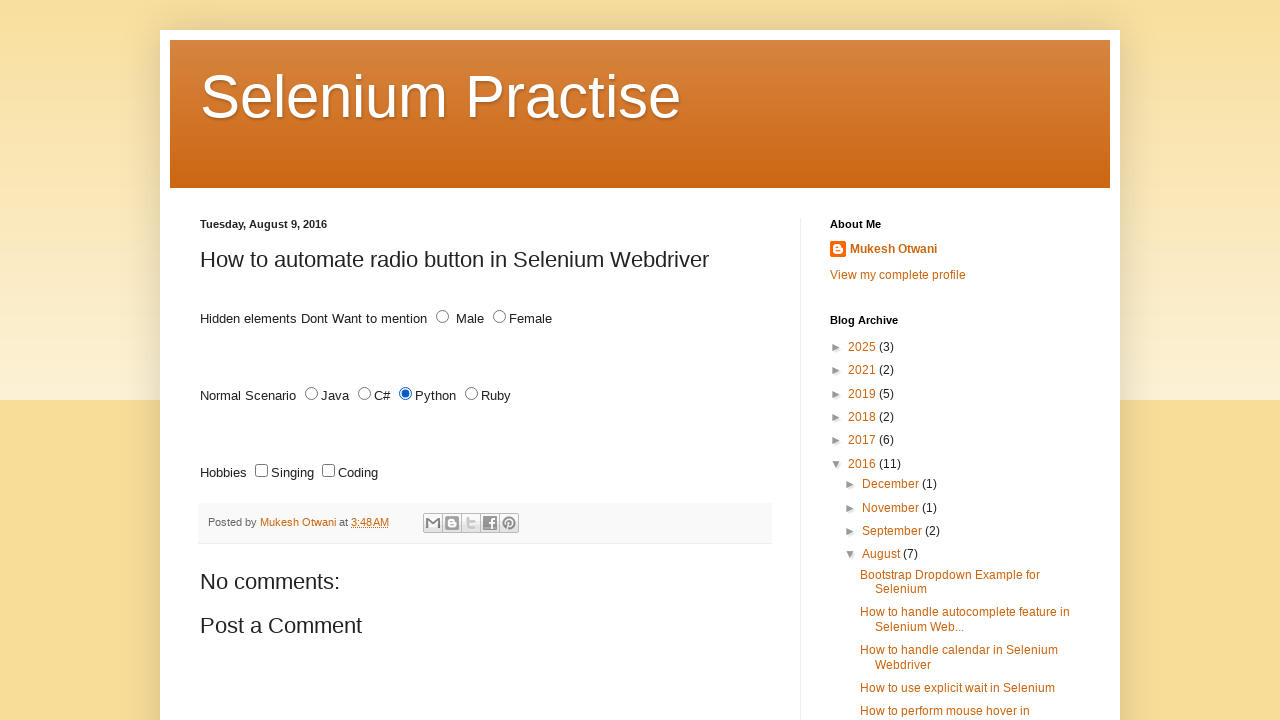

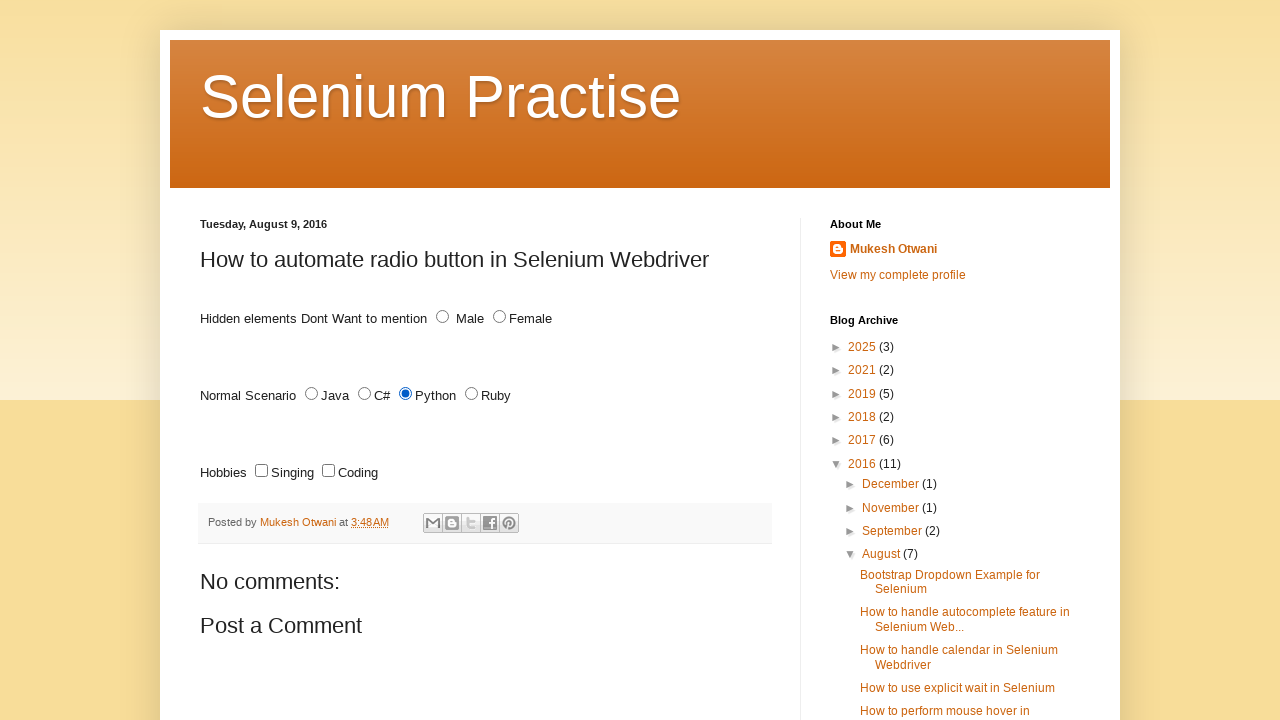